Tests dropdown selection functionality by selecting options using different methods (index, value, visible text) from a city dropdown

Starting URL: https://krninformatix.com/sample.html

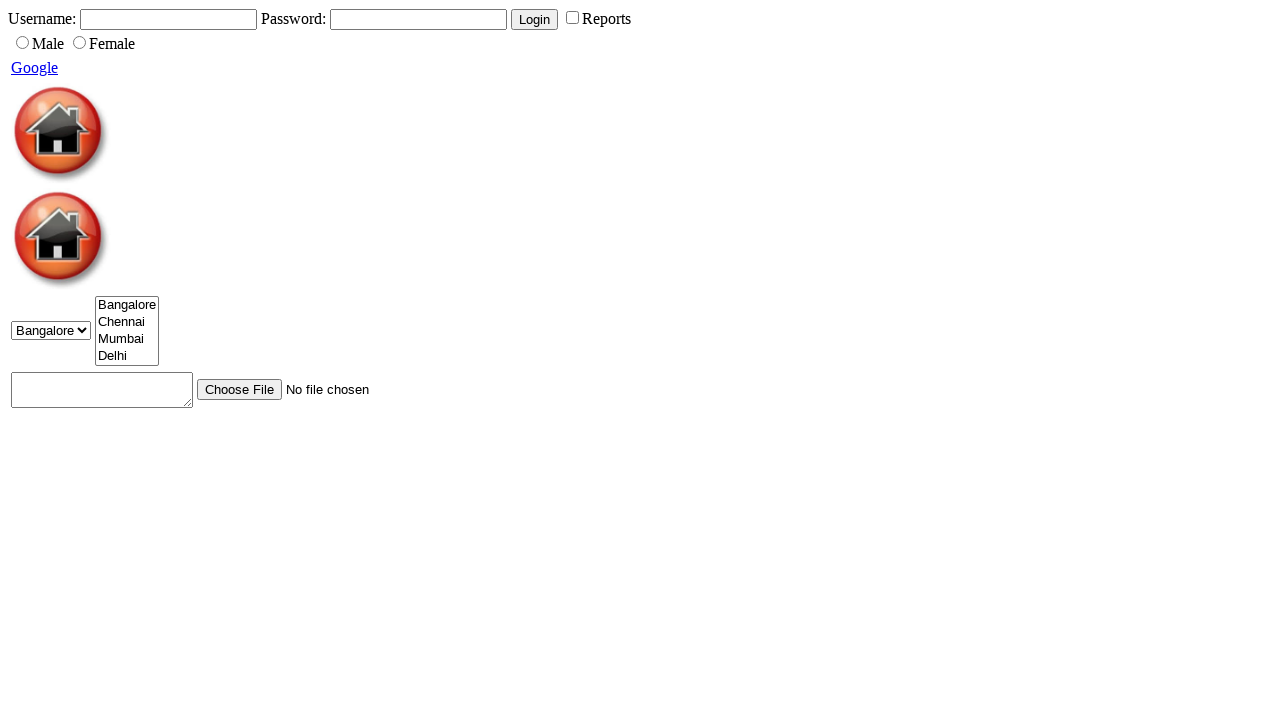

Located city dropdown element
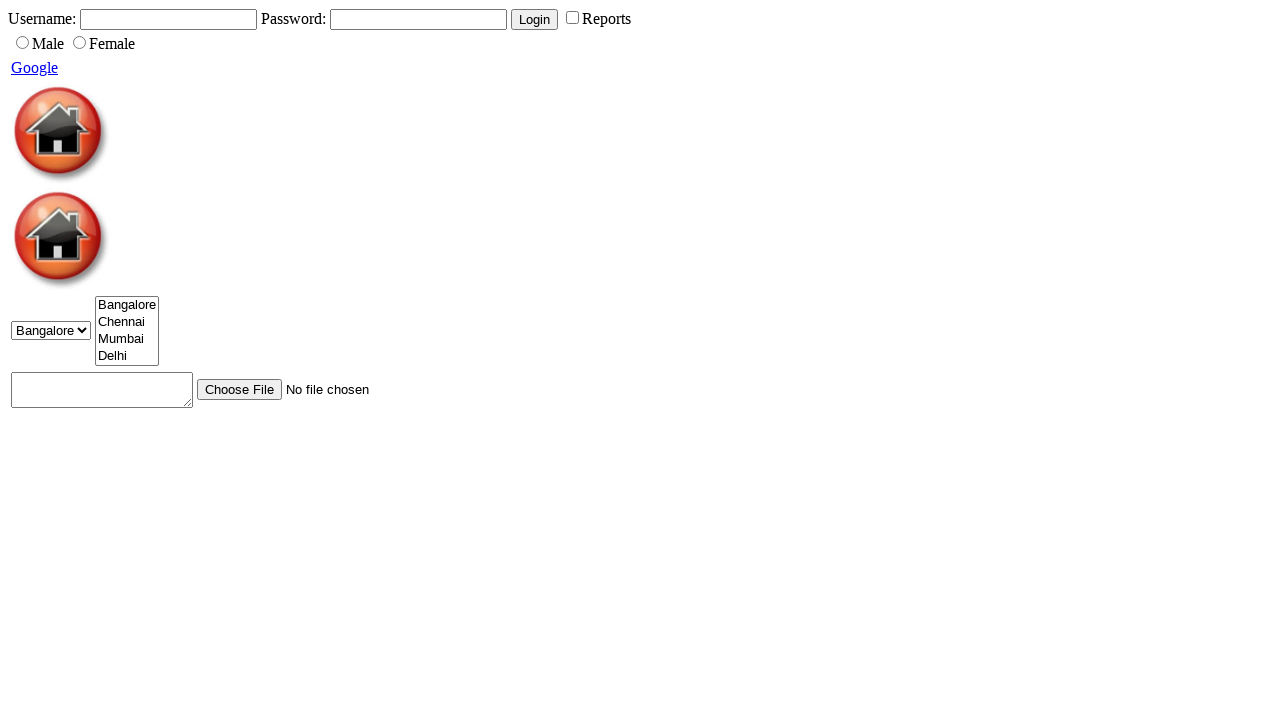

Selected first option in city dropdown by index on #city
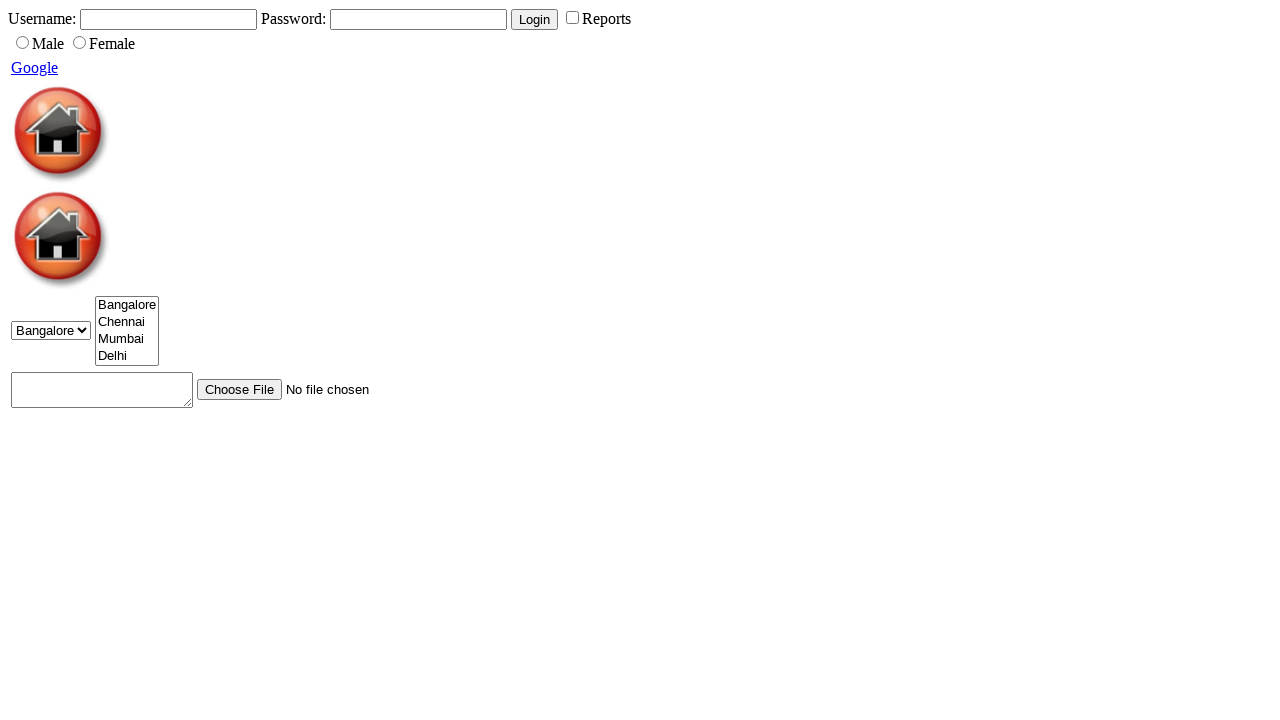

Selected option with value '1' in city dropdown on #city
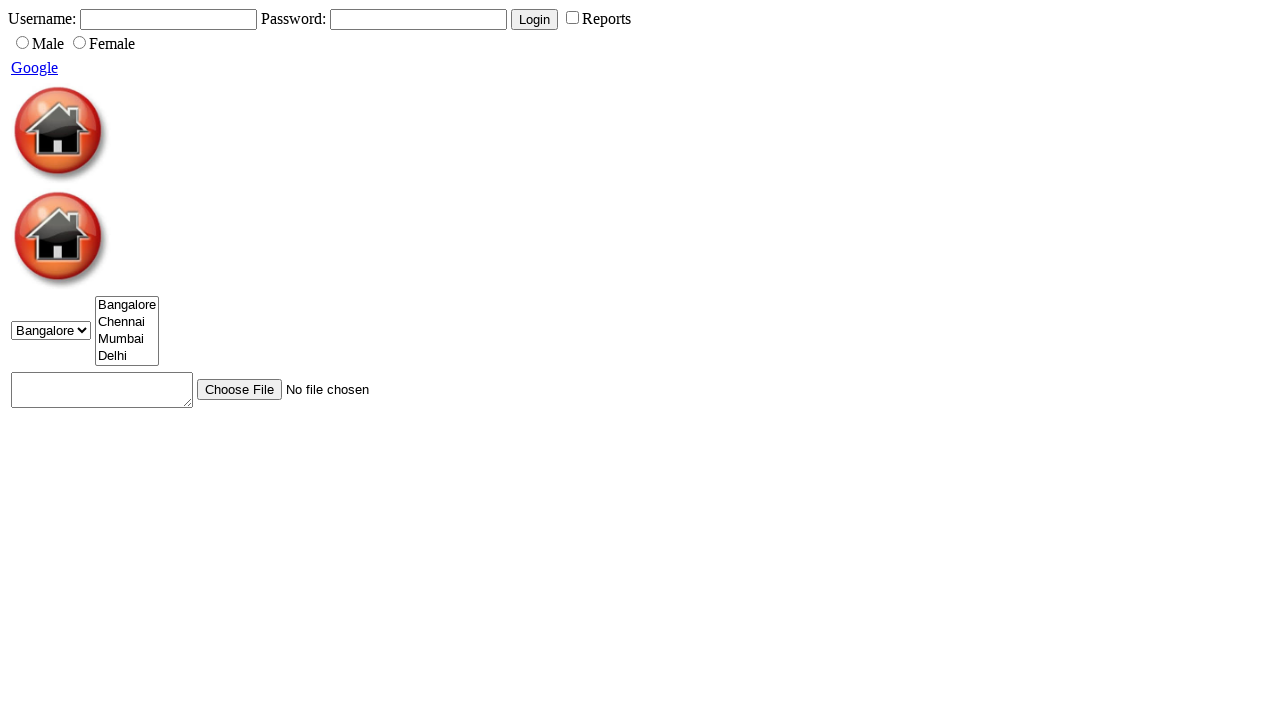

Selected 'Delhi' option by visible text in city dropdown on #city
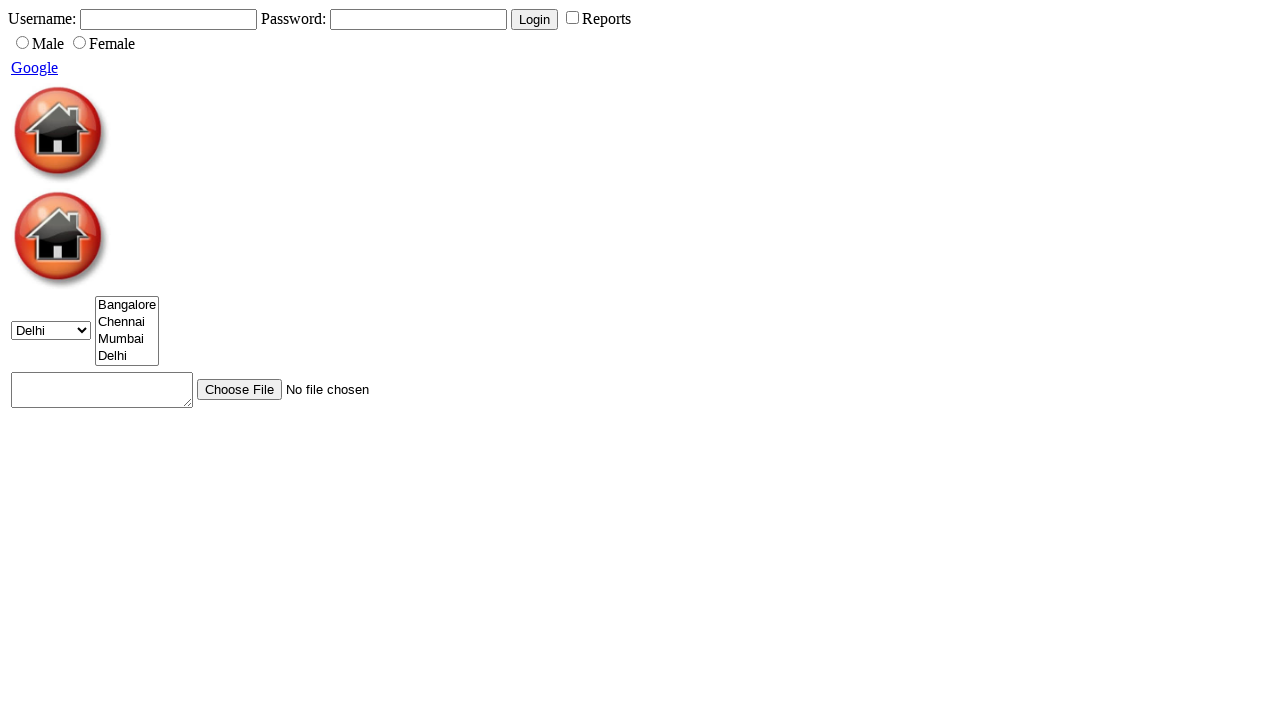

Retrieved all options from city dropdown
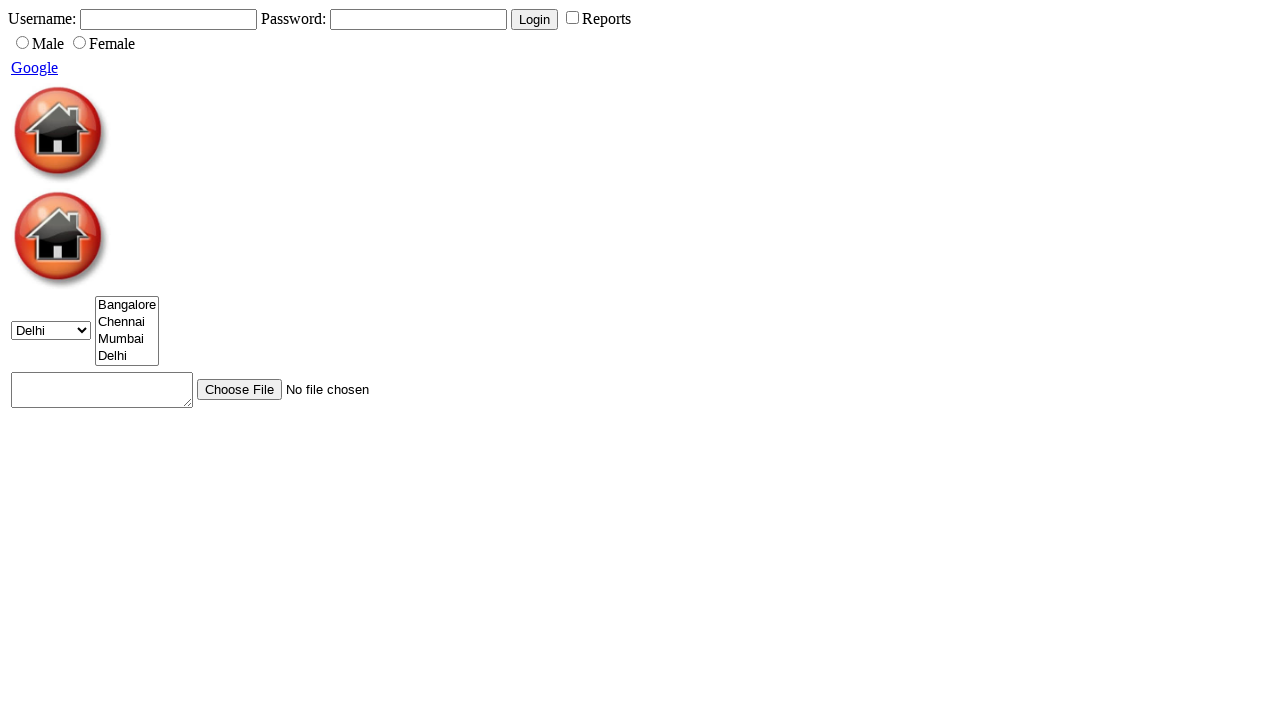

Retrieved fourth option text: 'Delhi'
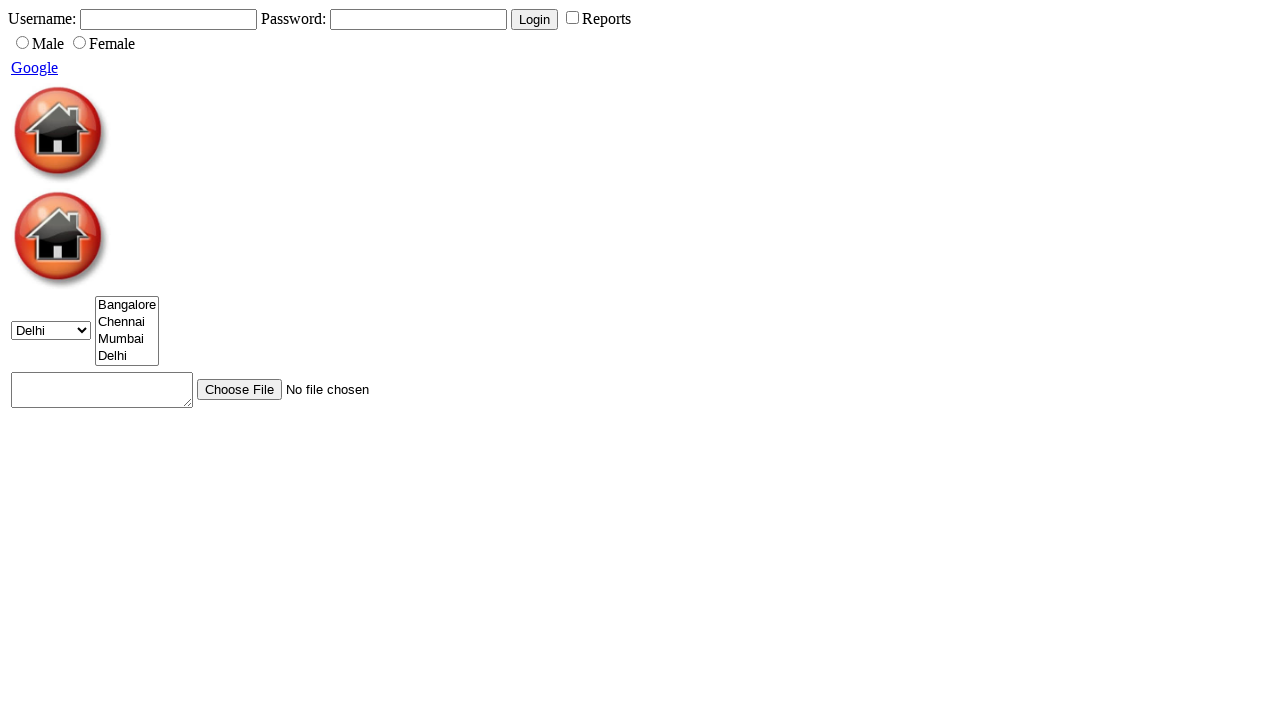

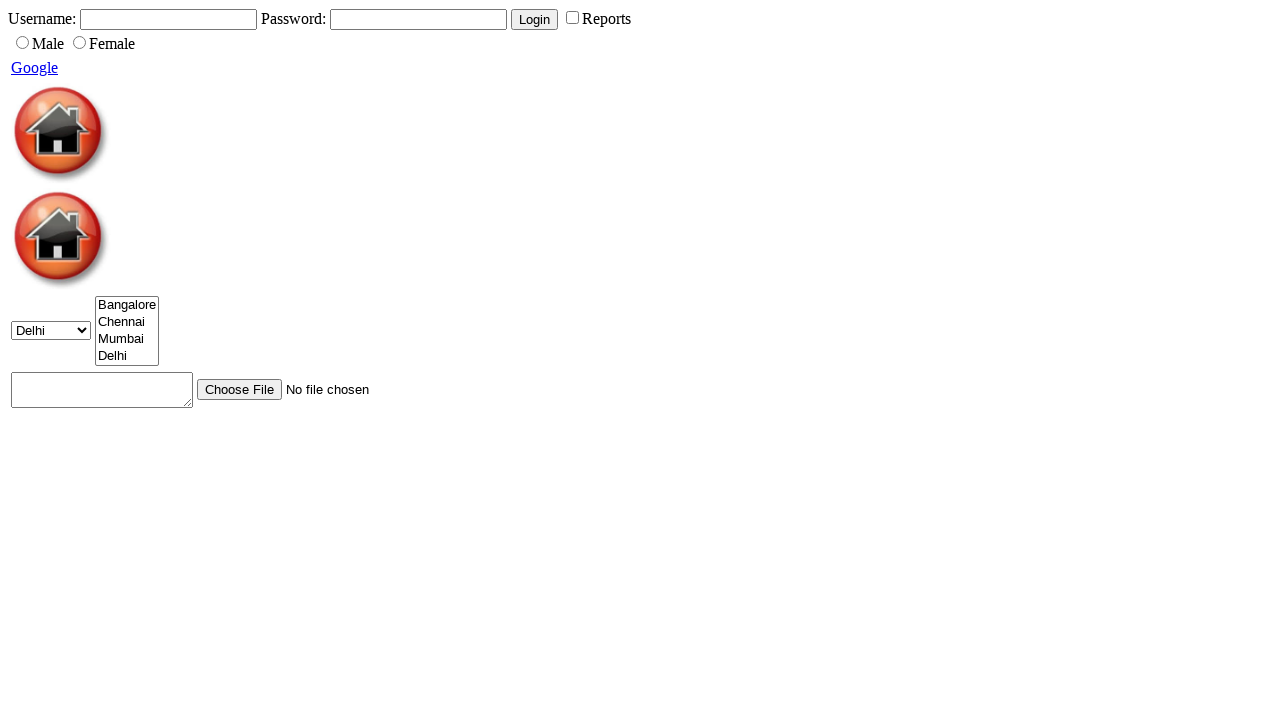